Tests drag and drop functionality by moving elements between columns multiple times

Starting URL: http://the-internet.herokuapp.com/

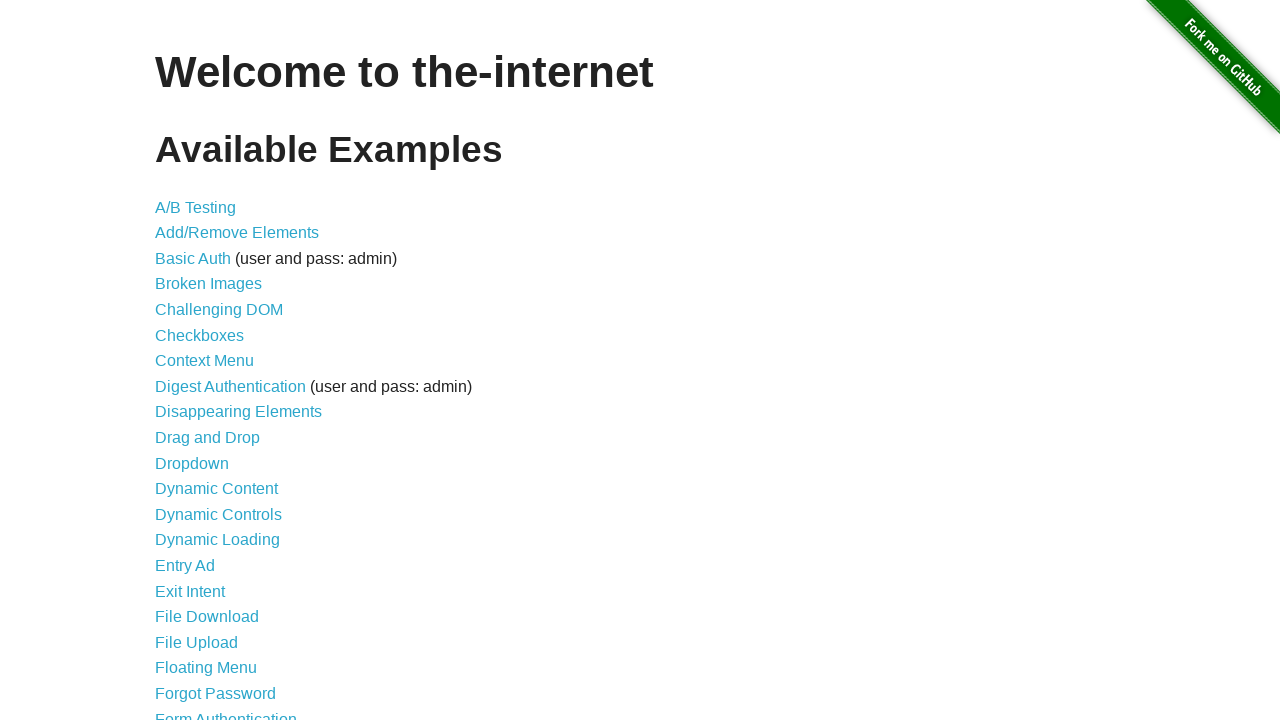

Clicked on 'Drag and Drop' link to navigate to drag and drop test page at (208, 438) on text=Drag and Drop
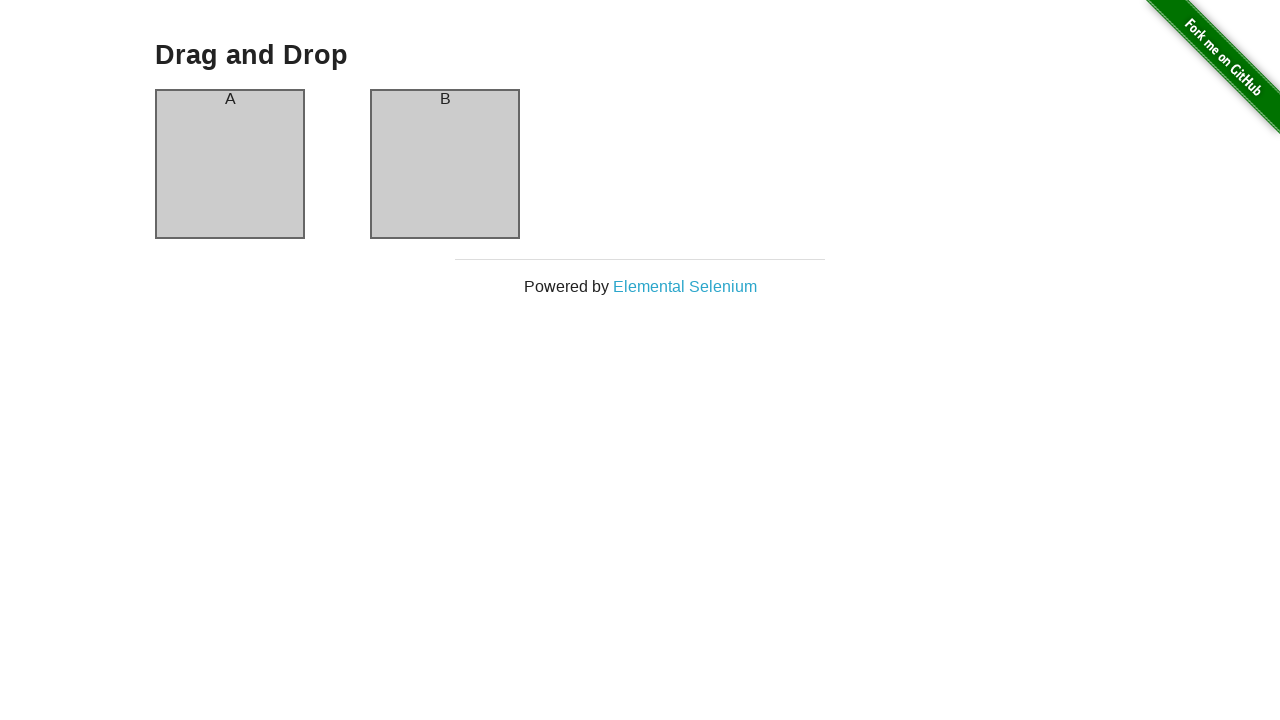

Located source element (column-a header)
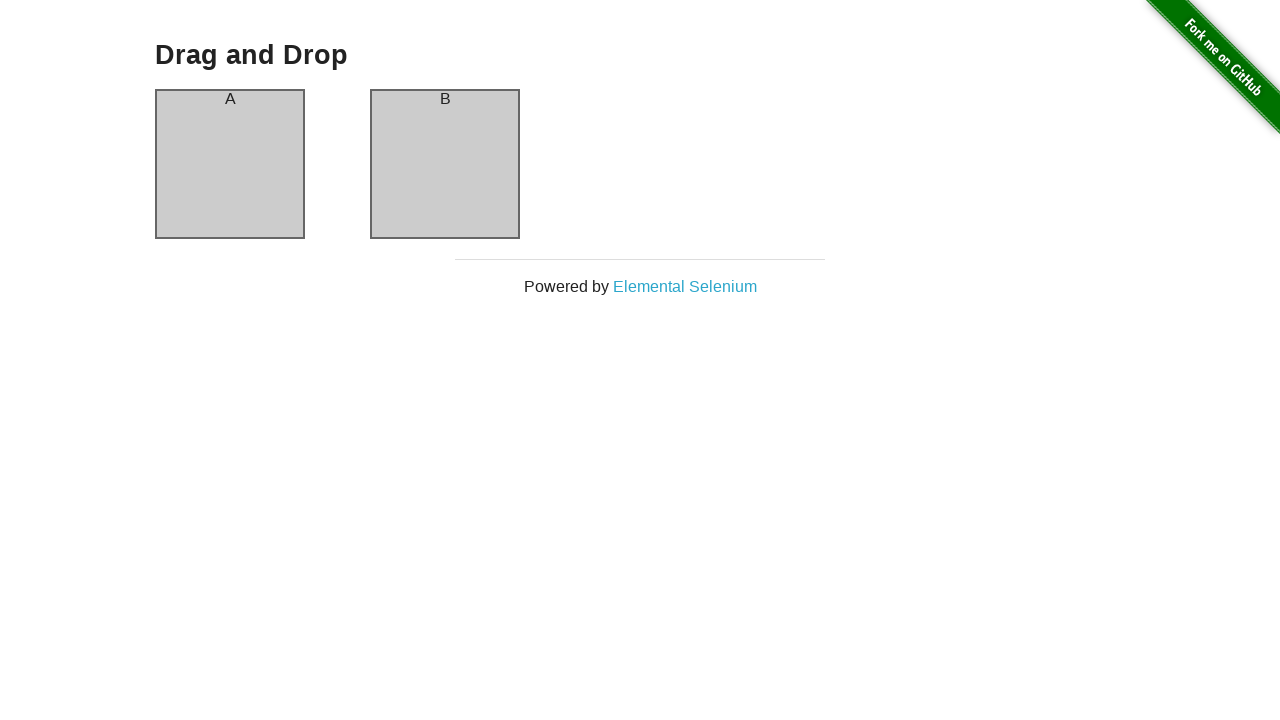

Located target element (column-b header)
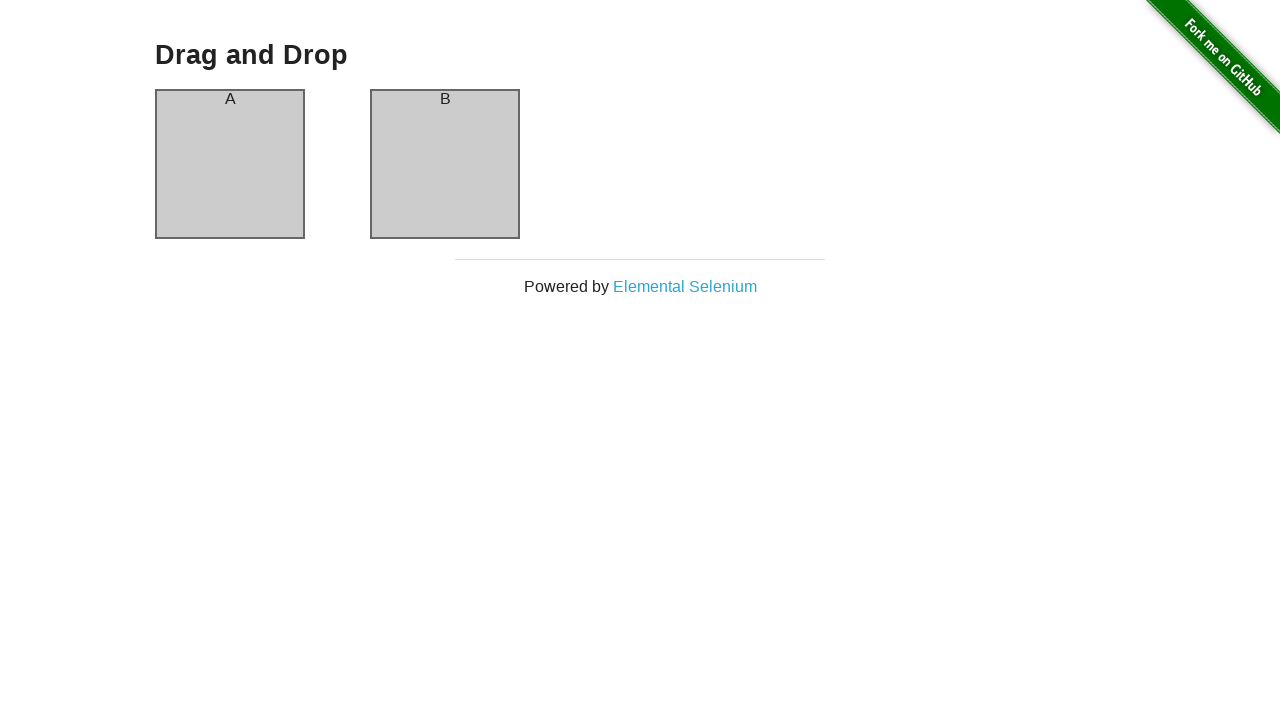

Dragged column-a header to column-b header at (445, 99)
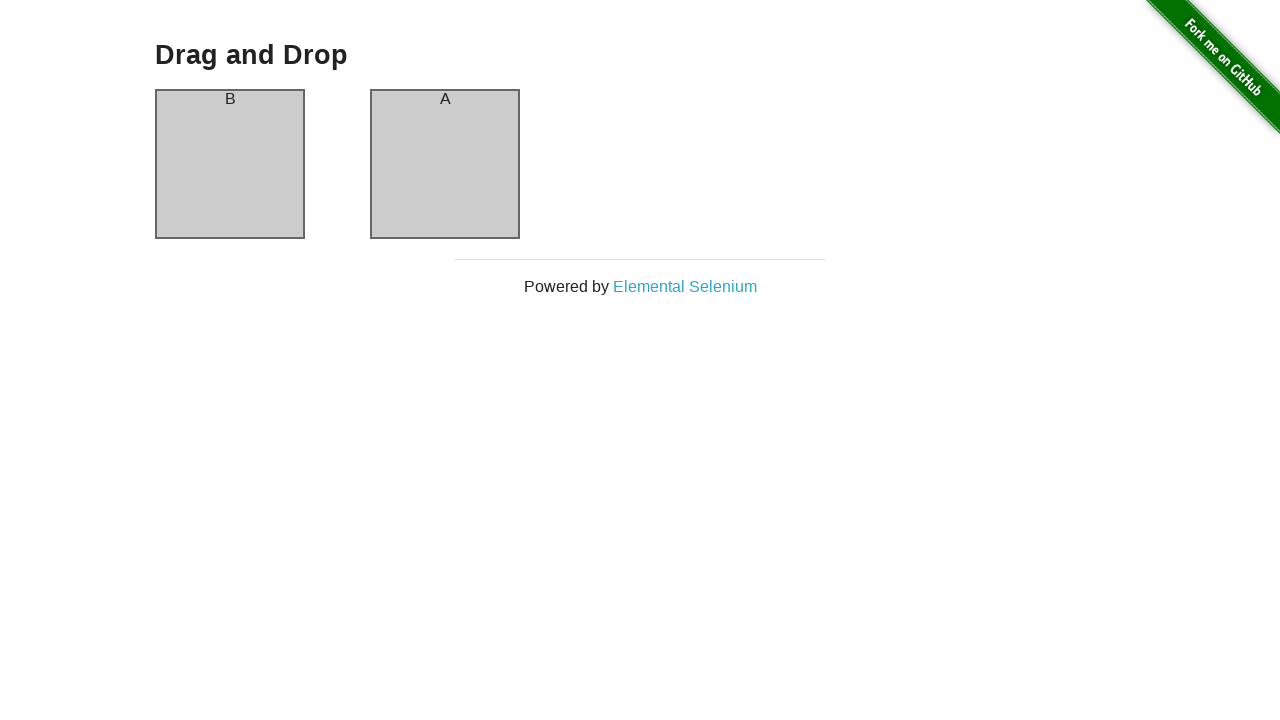

Dragged column-b header back to column-a header at (230, 99)
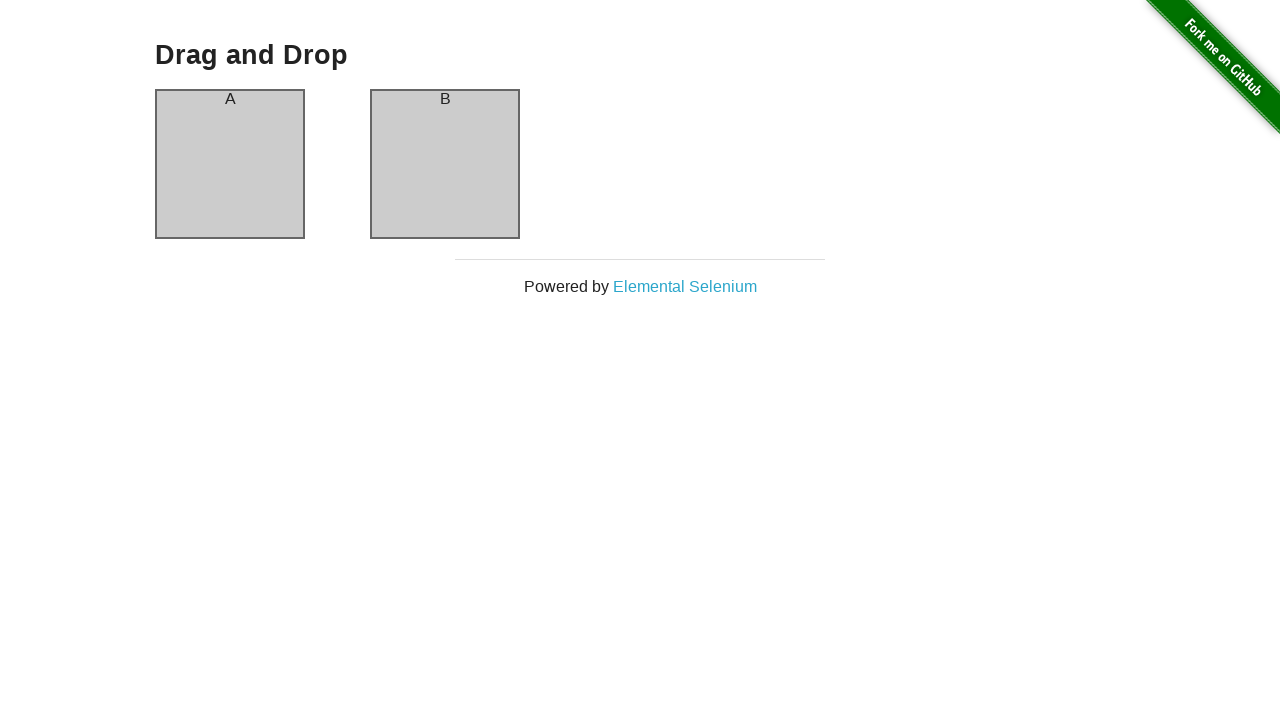

Dragged column-a header to column-b header again at (445, 99)
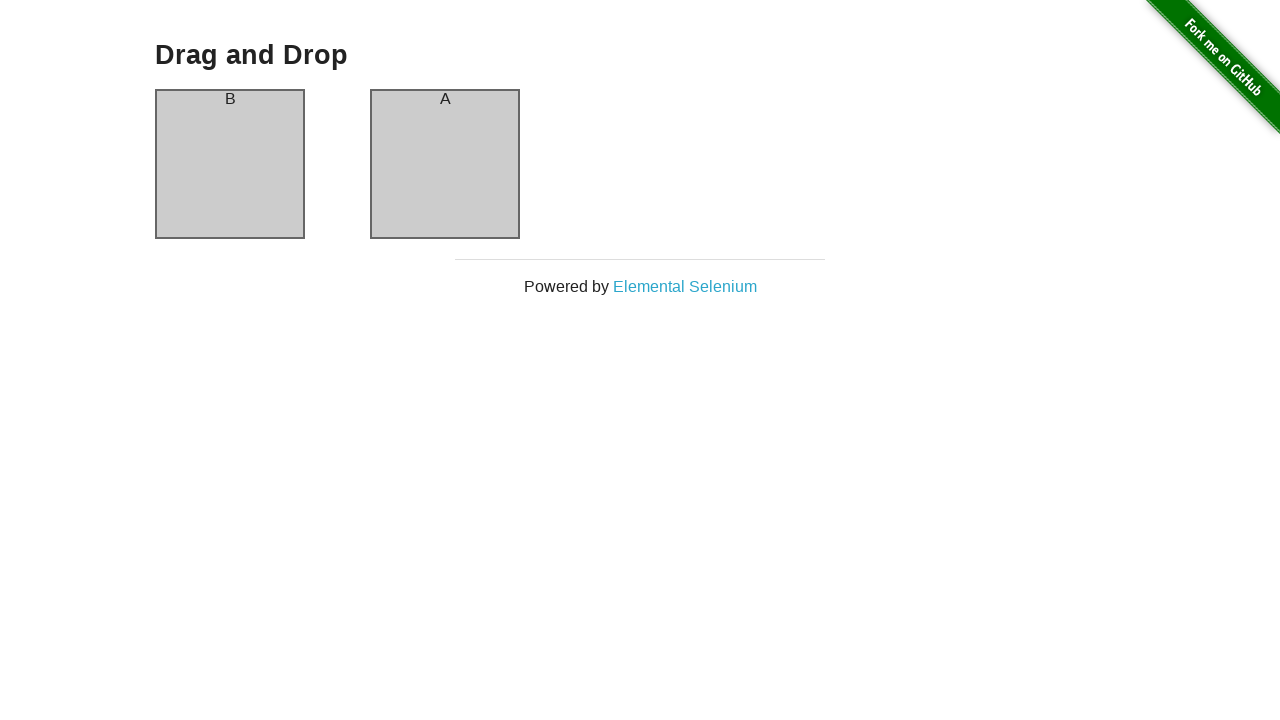

Dragged column-b header back to column-a header again at (230, 99)
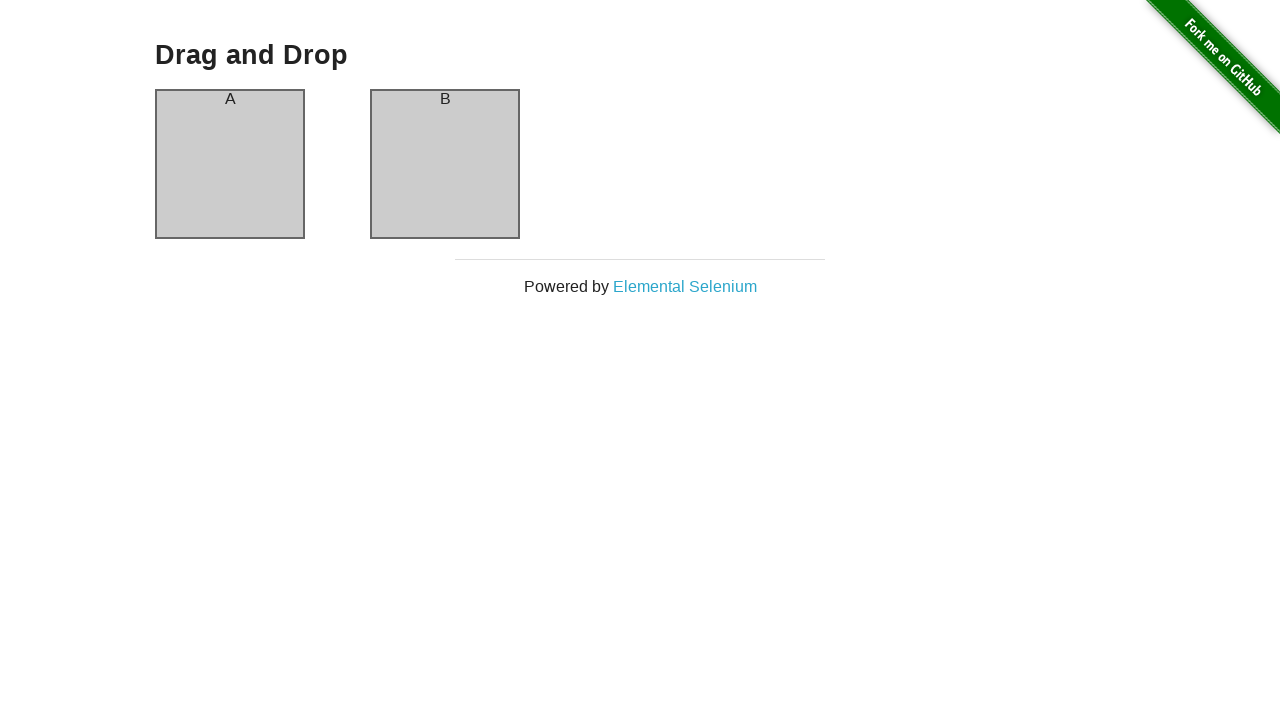

Navigated back to main page
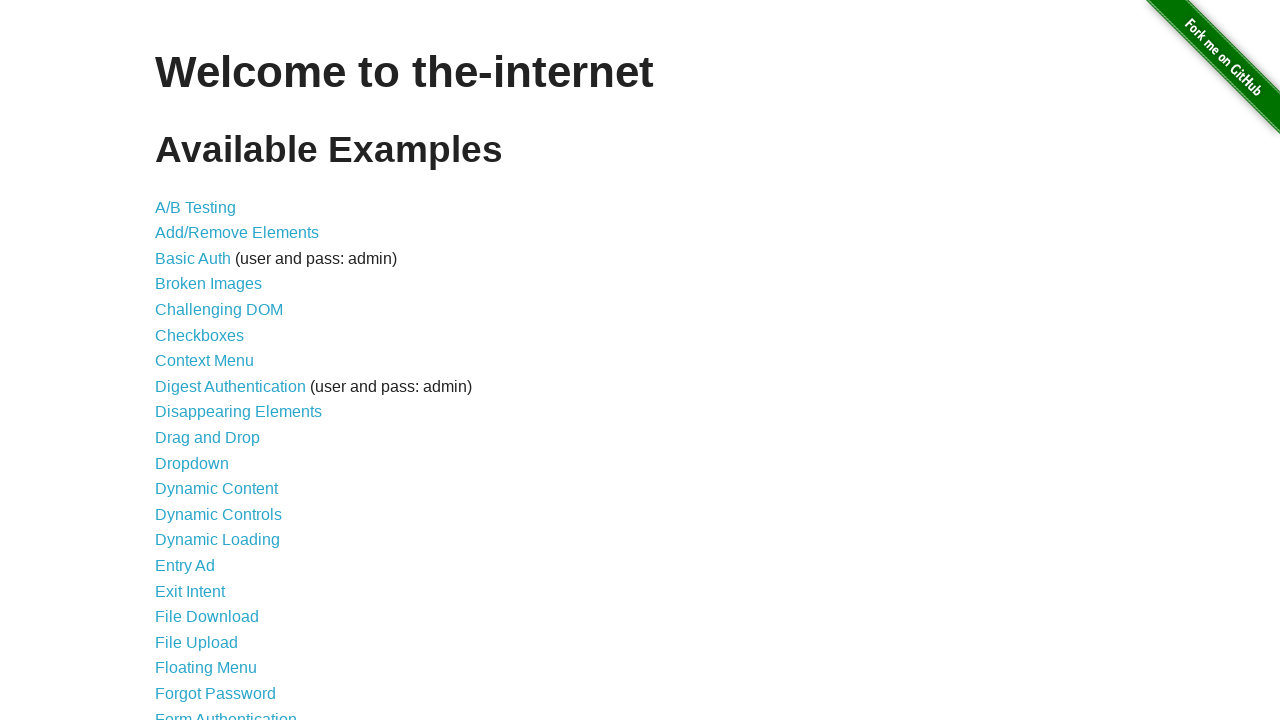

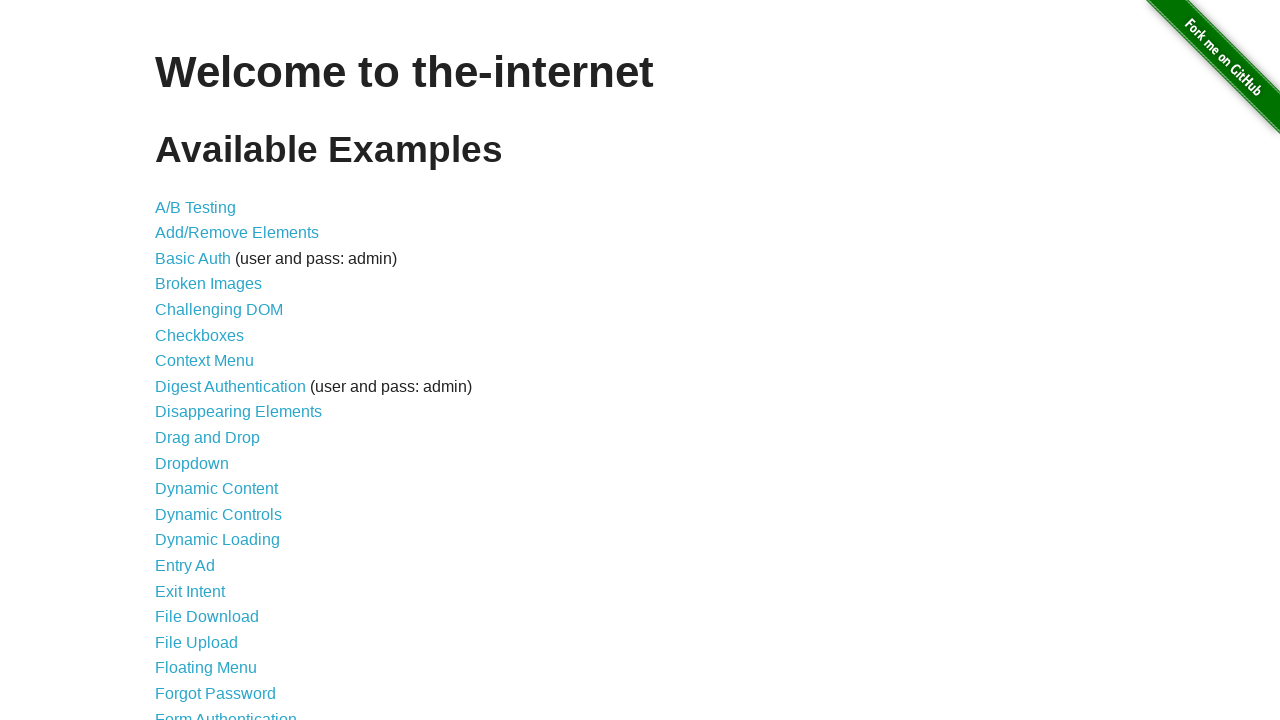